Tests a registration form by filling in username, email, password, and confirm password fields, then clears and re-enters the username field.

Starting URL: http://www.theTestingWorld.com/testings

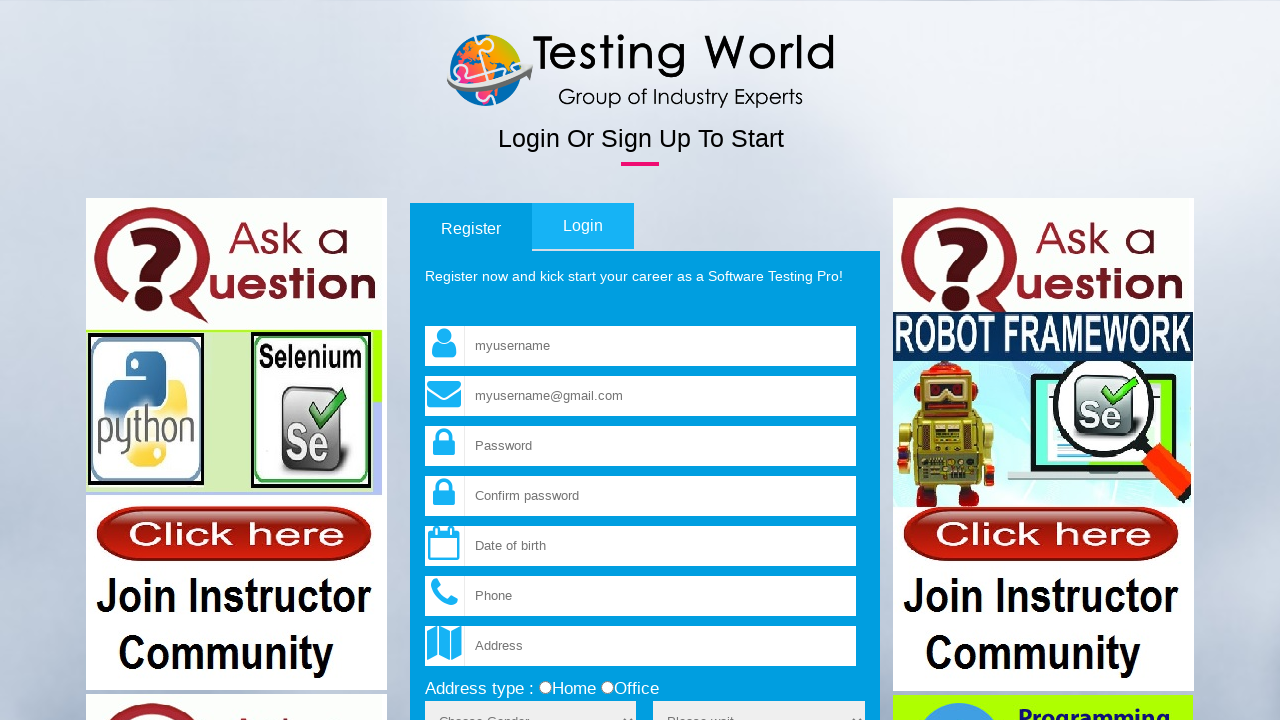

Filled username field with 'helloworld' on input[name='fld_username']
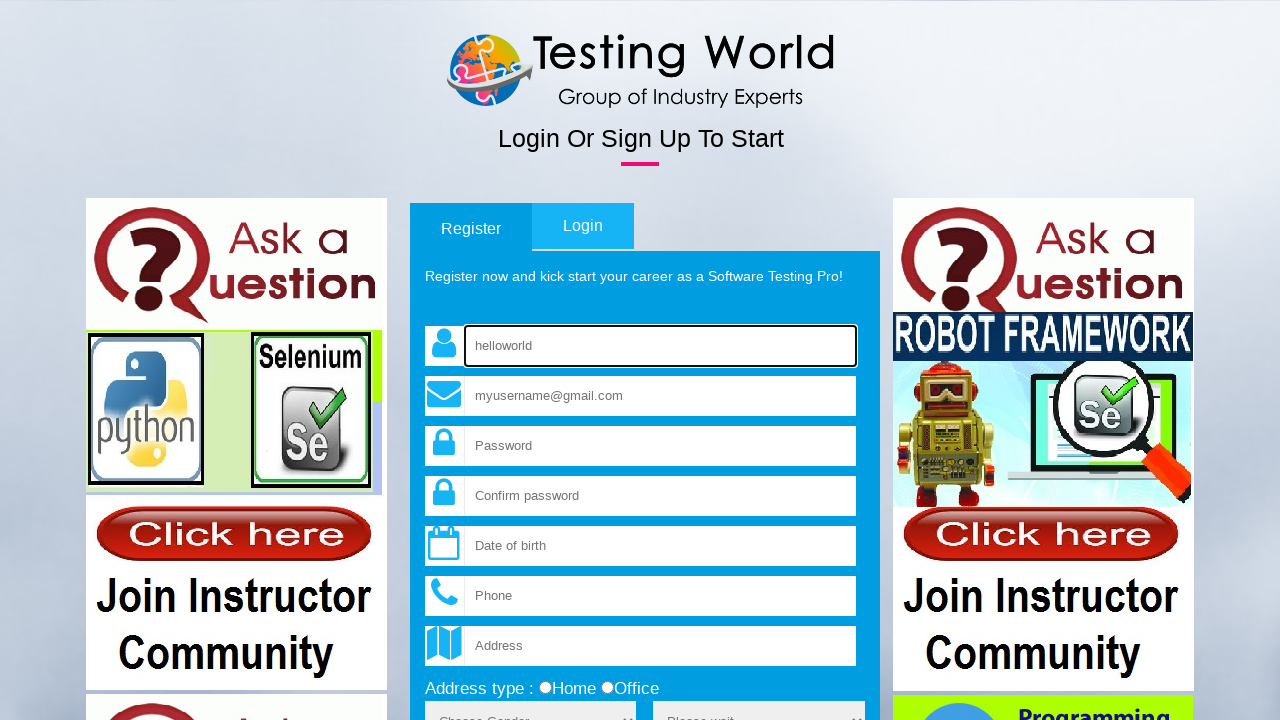

Filled email field with 'testingworldindia@gmail.com' on input[name='fld_email']
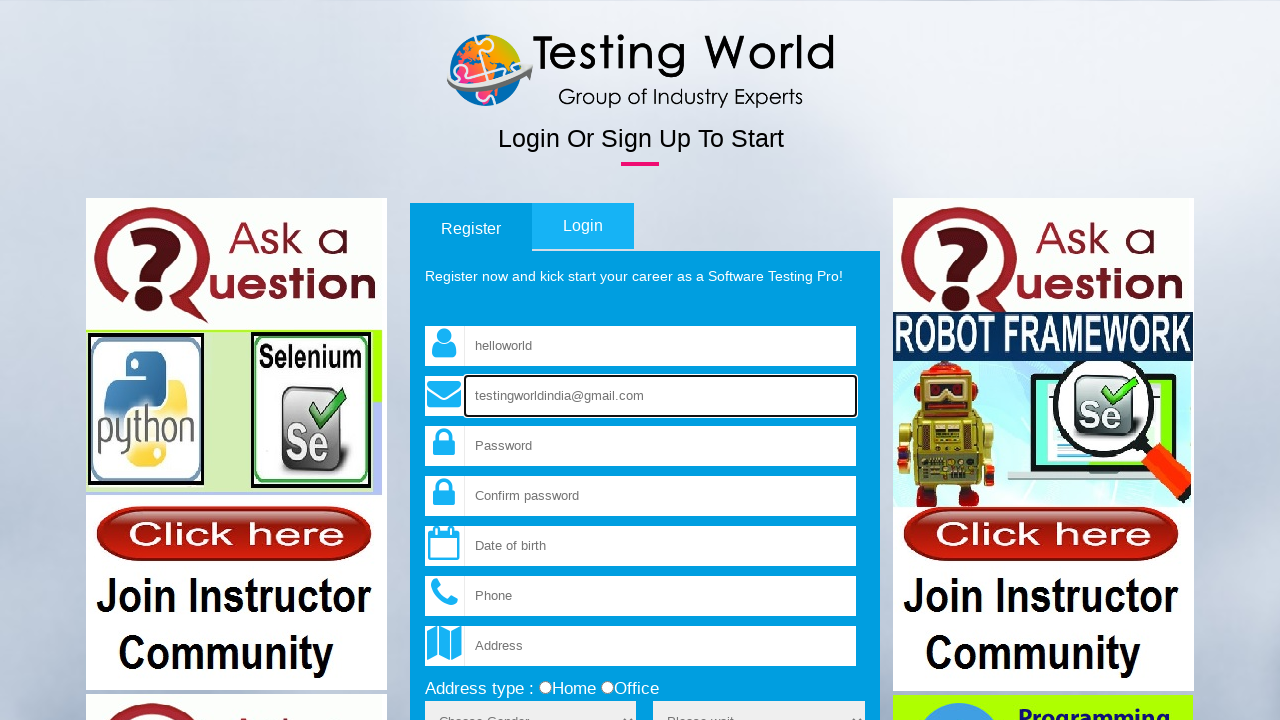

Filled password field with 'abcd123' on input[name='fld_password']
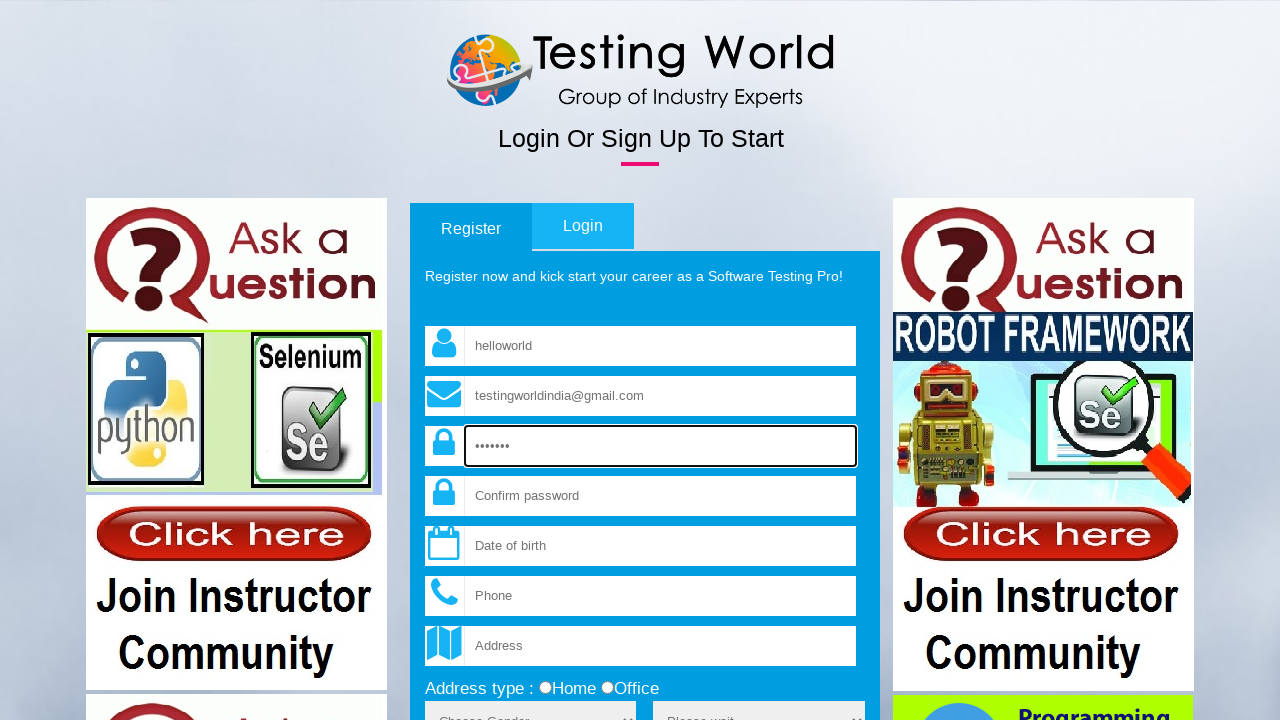

Filled confirm password field with 'abcd123' on input[name='fld_cpassword']
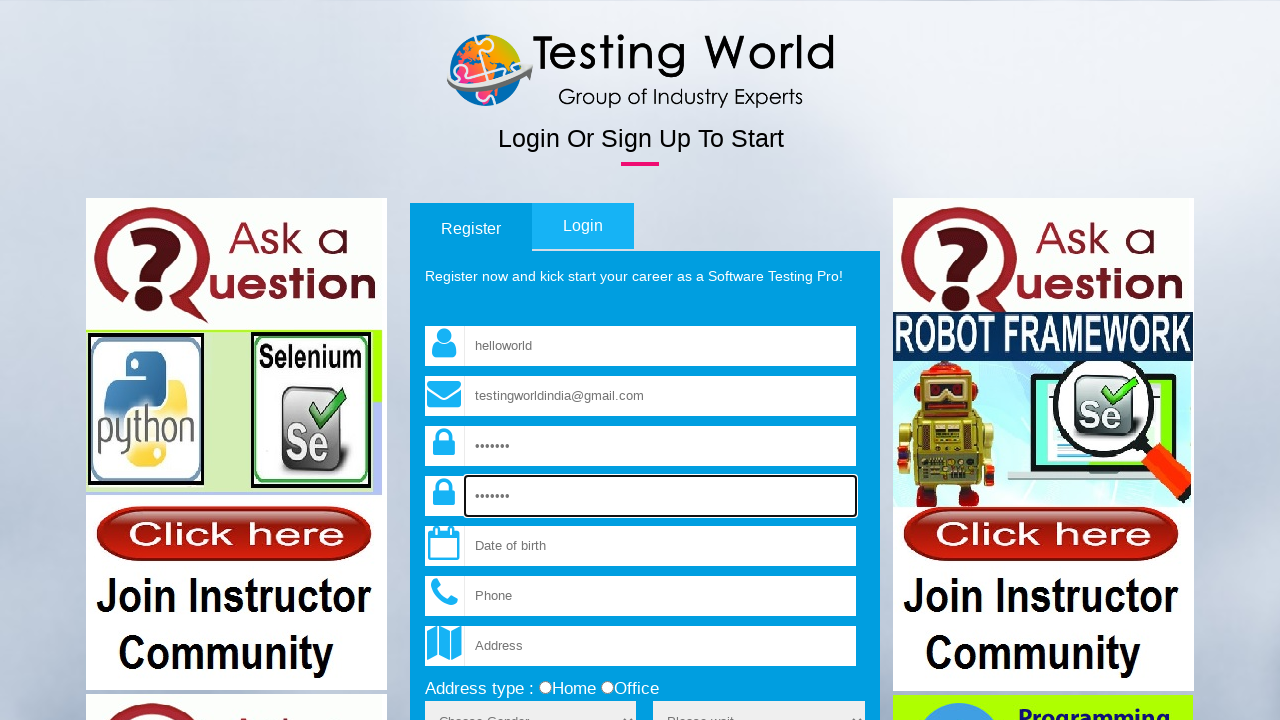

Cleared username field on input[name='fld_username']
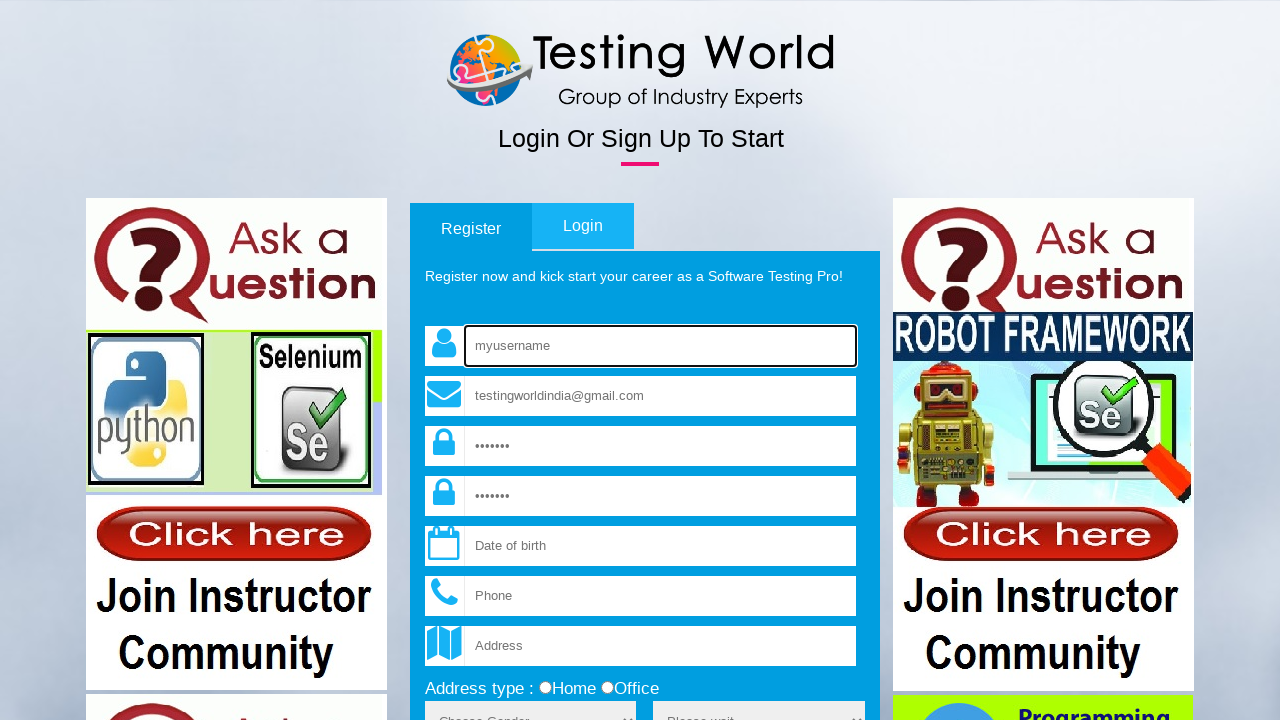

Filled username field with 'abcd123' on input[name='fld_username']
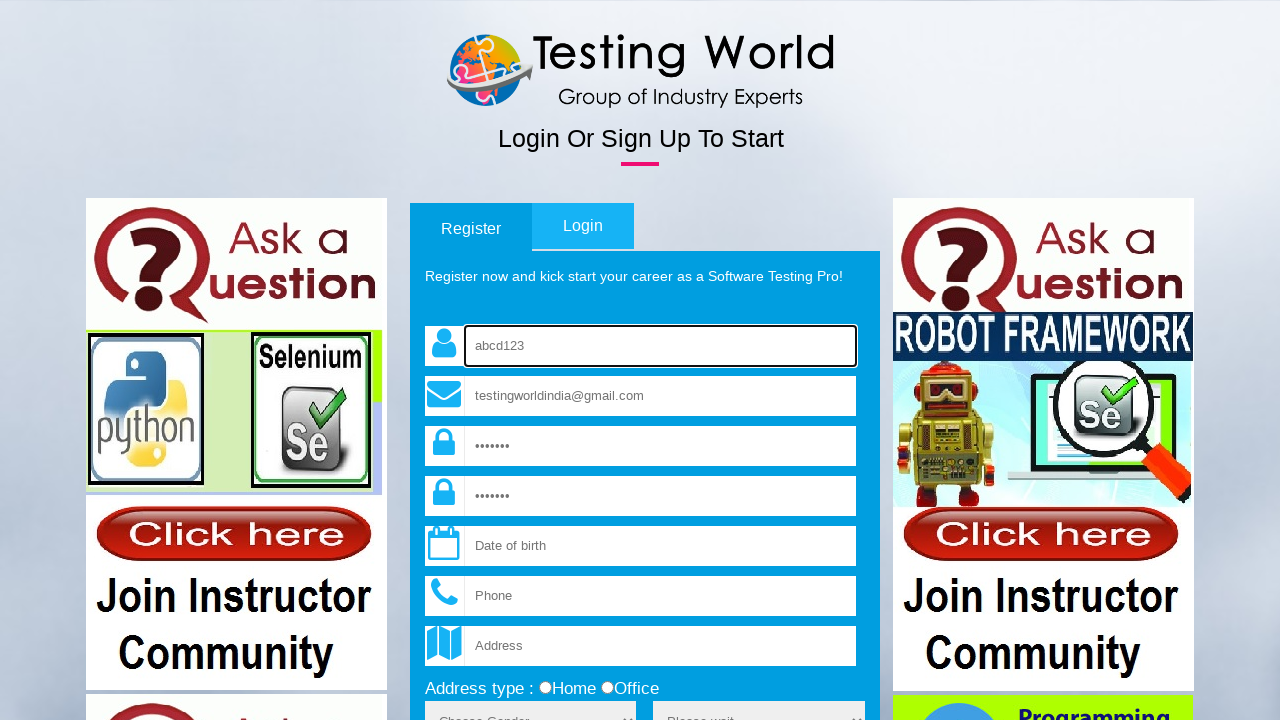

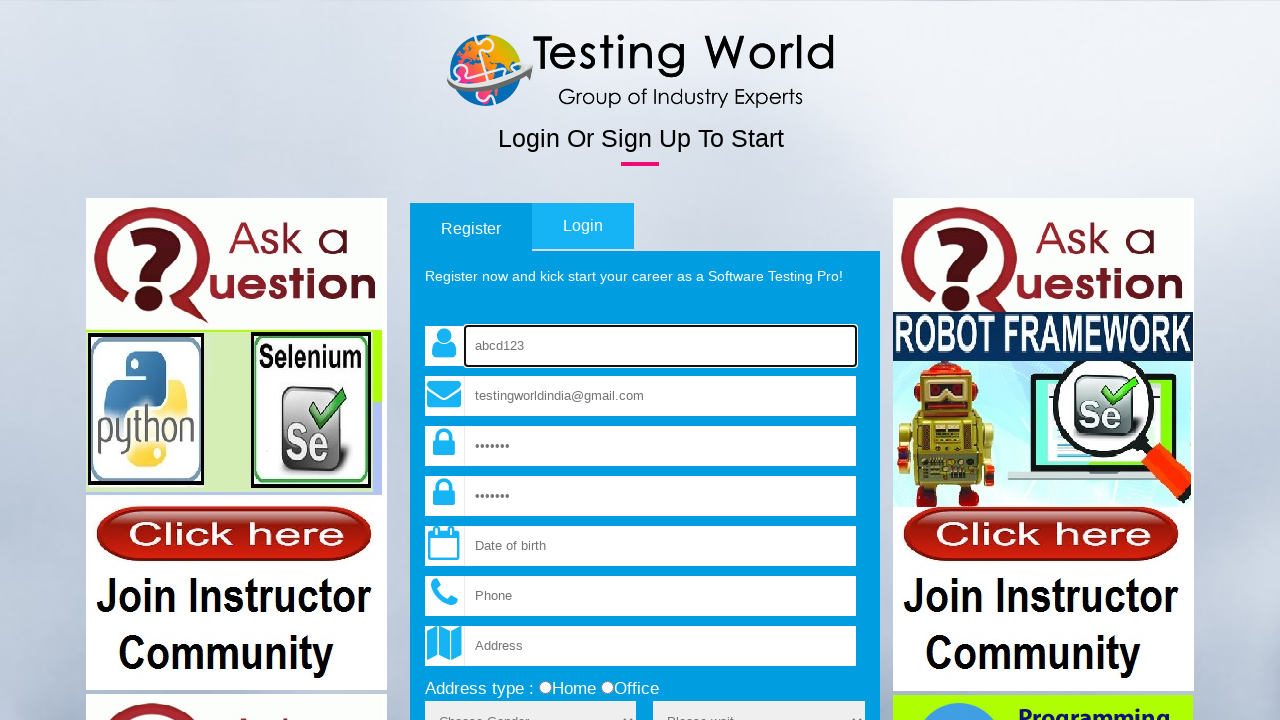